Tests handling of stale element references by clicking a menu item, navigating back to the same page, and then clicking another menu item after re-locating it.

Starting URL: http://the-internet.herokuapp.com/disappearing_elements

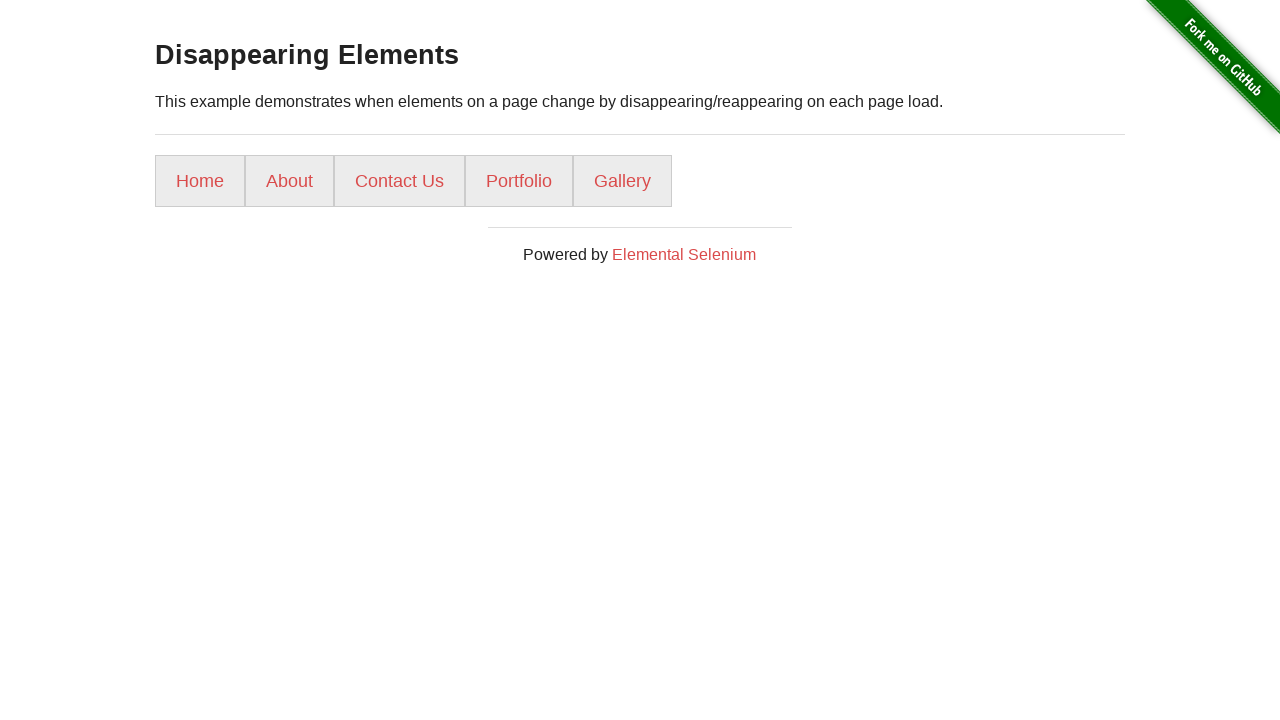

Clicked Portfolio menu item at (519, 181) on xpath=//a[text()='Portfolio']
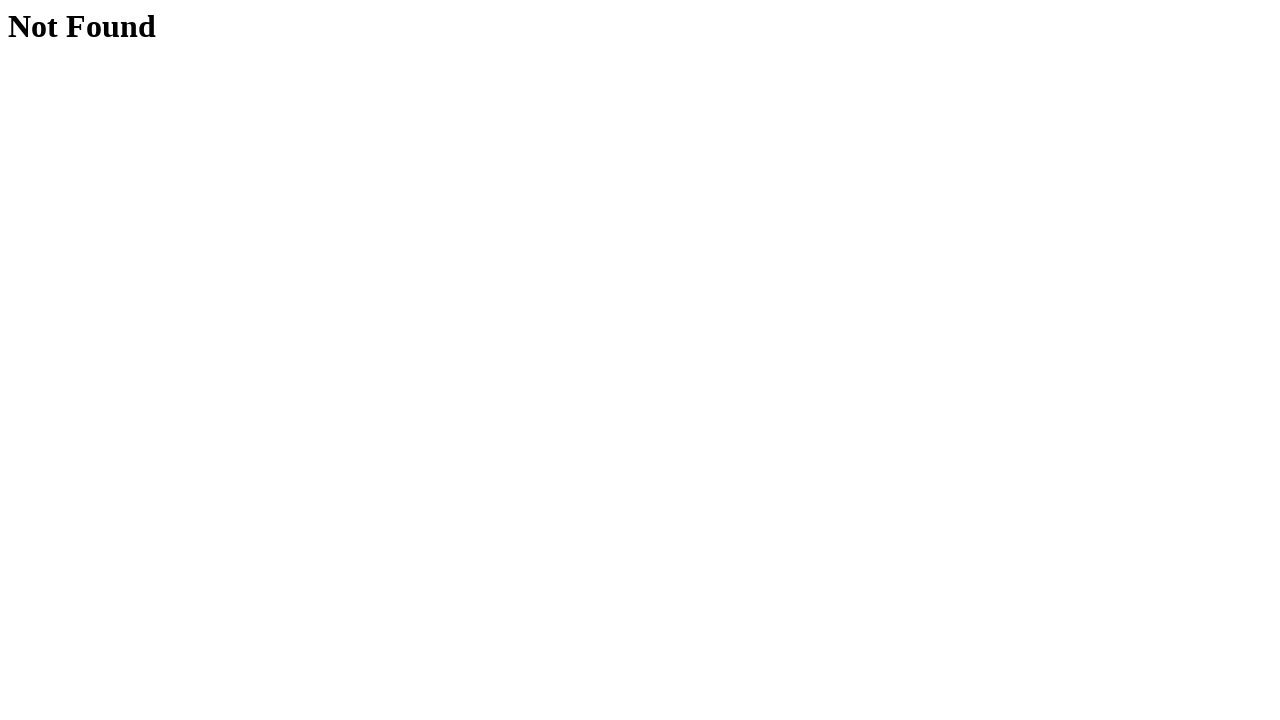

Navigated back to disappearing elements page
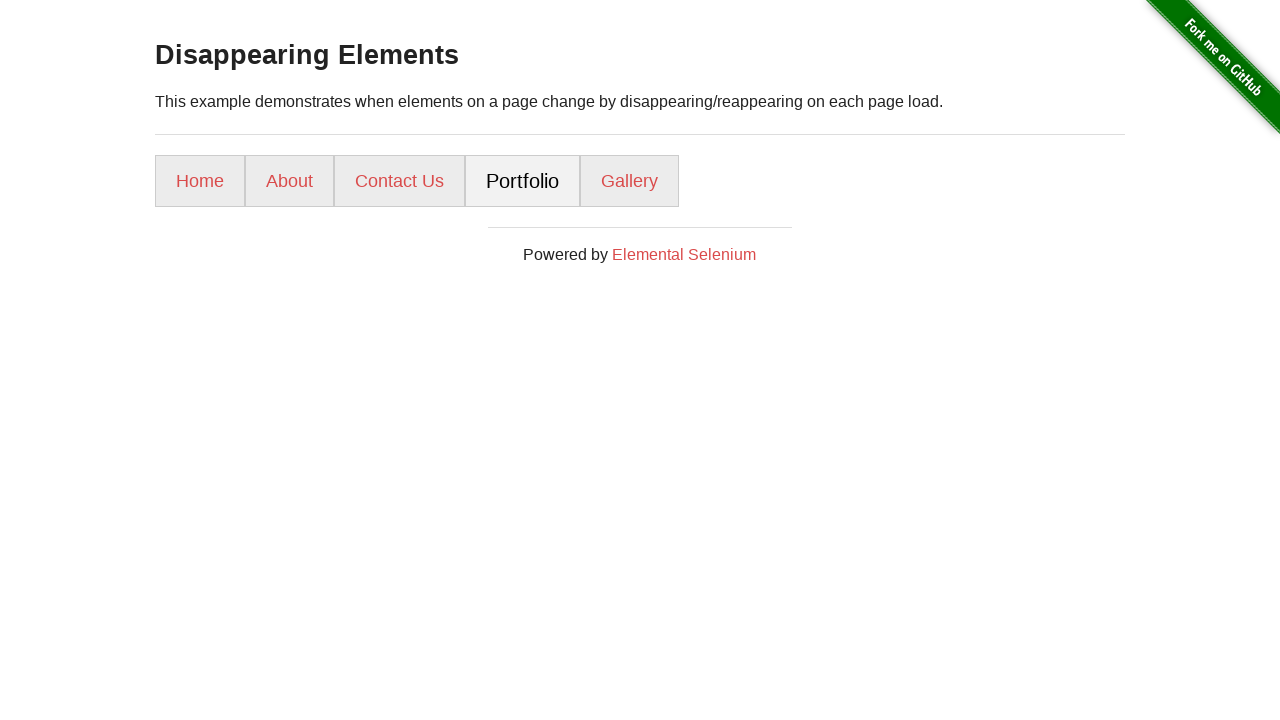

Clicked Contact Us menu item after re-locating it at (400, 181) on xpath=//a[text()='Contact Us']
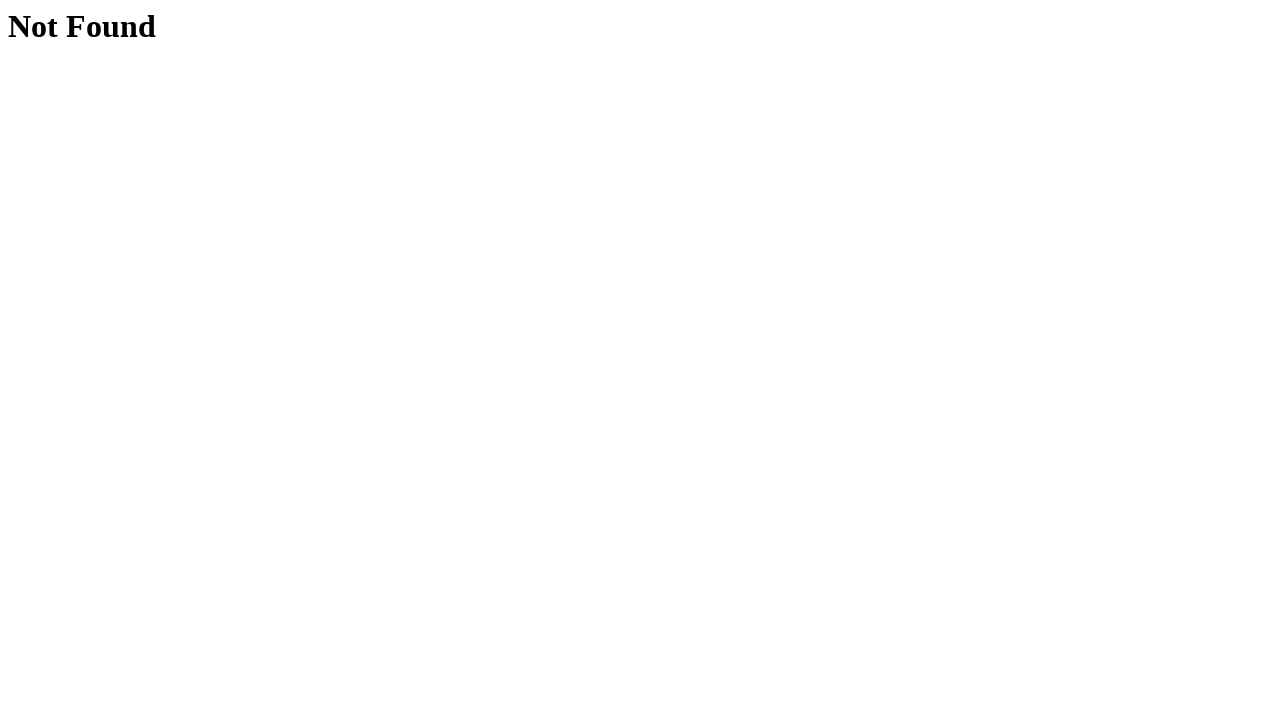

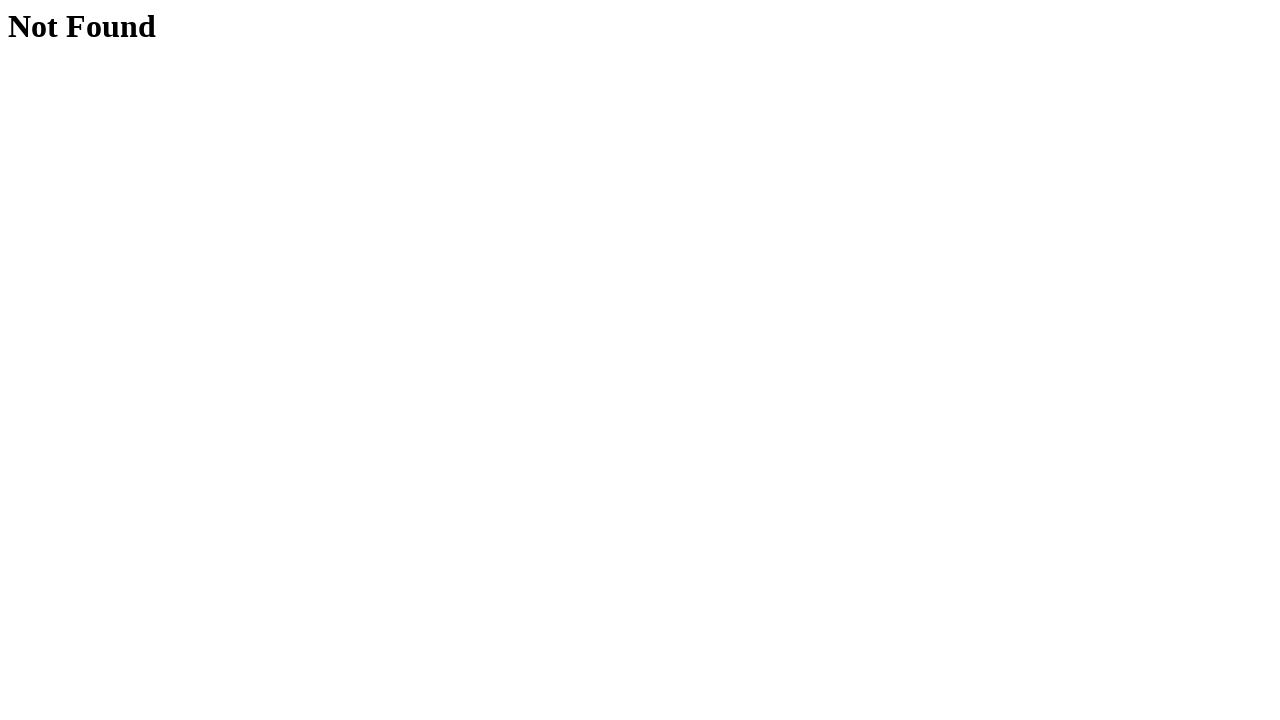